Demonstrates locator usage by navigating to a sign-in page and clicking the "Forgot Password?" link to access the password recovery flow.

Starting URL: https://courses.ultimateqa.com/users/sign_in

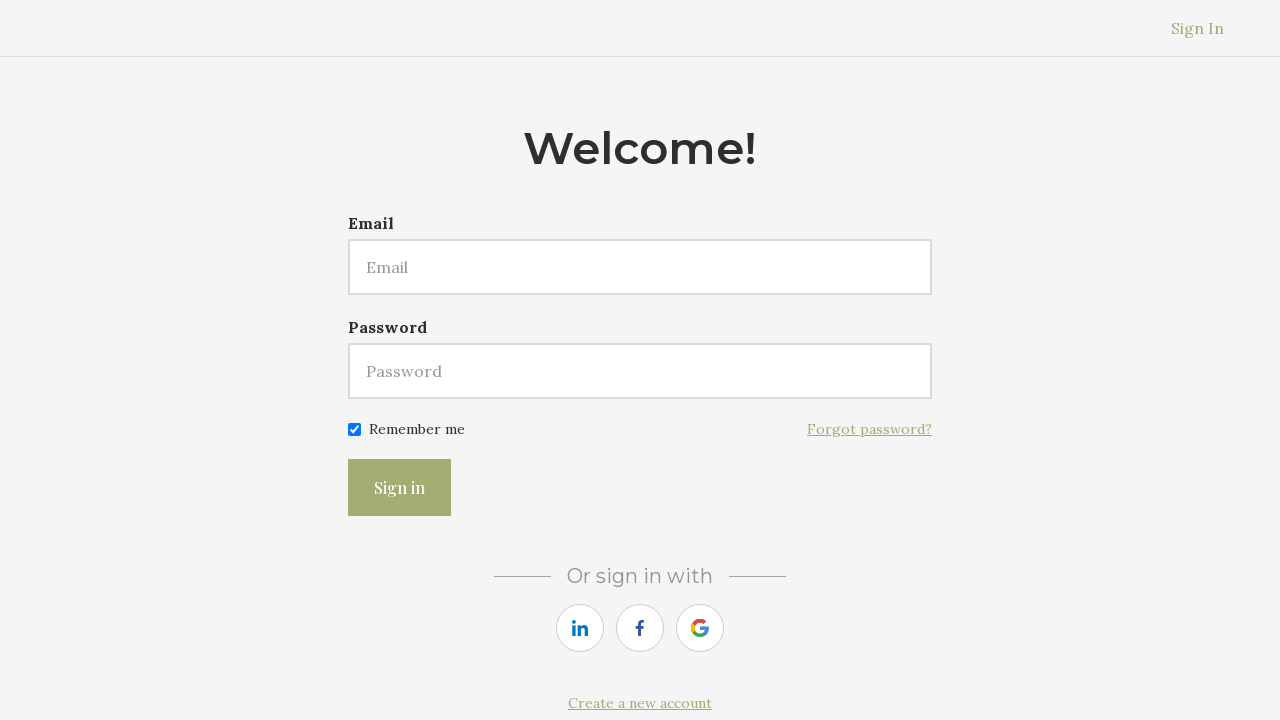

Clicked on 'Forgot Password?' link to access password recovery flow at (870, 429) on text=Forgot Password?
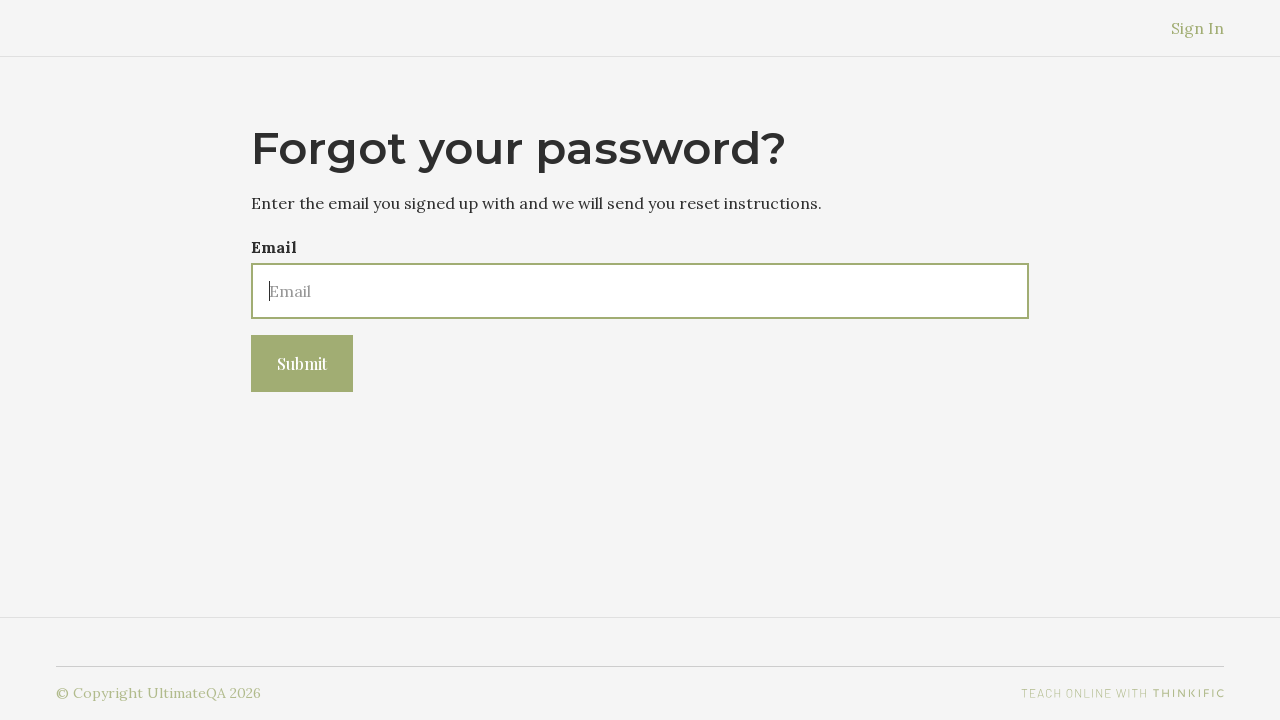

Password reset page loaded (networkidle state reached)
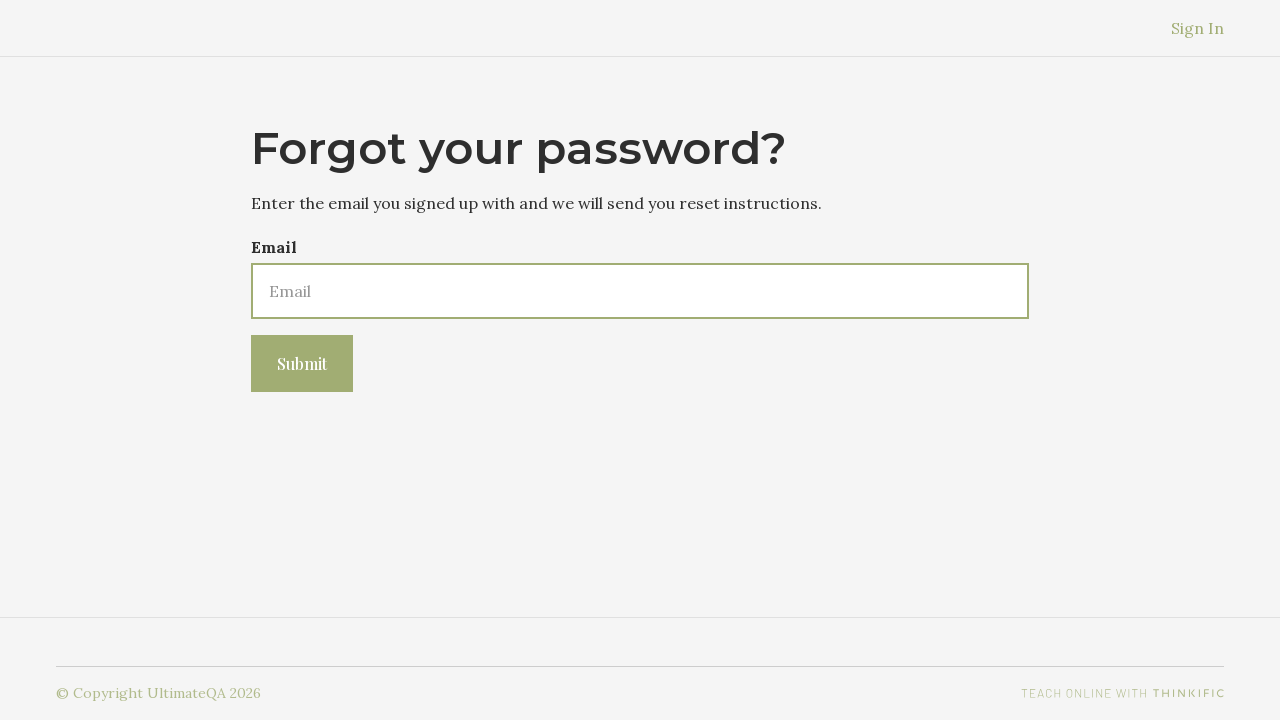

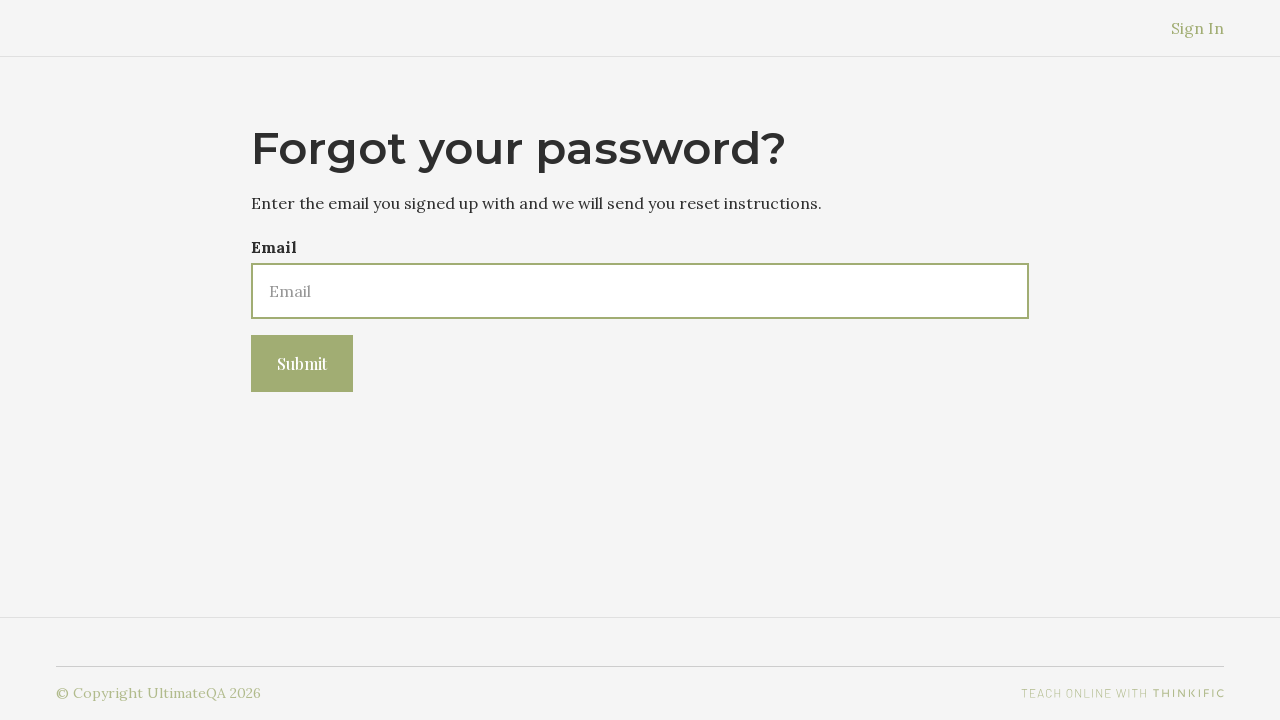